Tests a form submission by filling in full name, email, current address, and permanent address fields, then submitting and validating the displayed results

Starting URL: https://demoqa.com/text-box

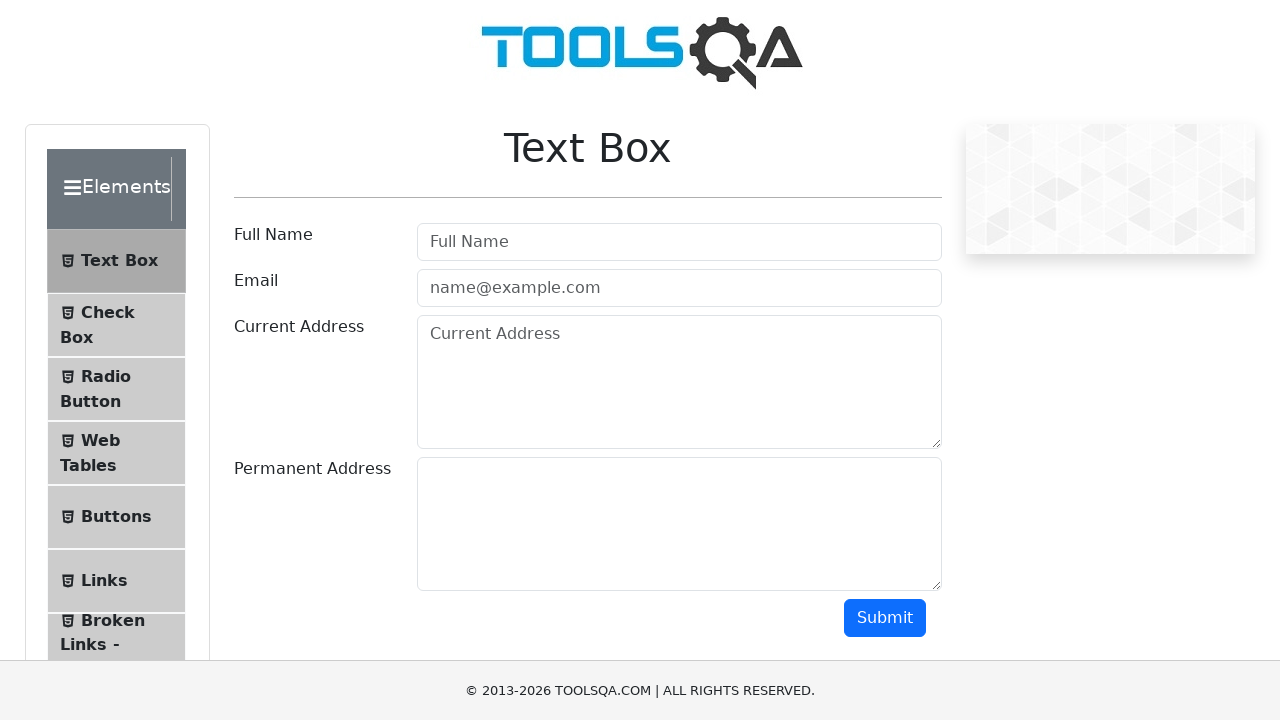

Filled full name field with 'Ahmet Baldir' on input#userName
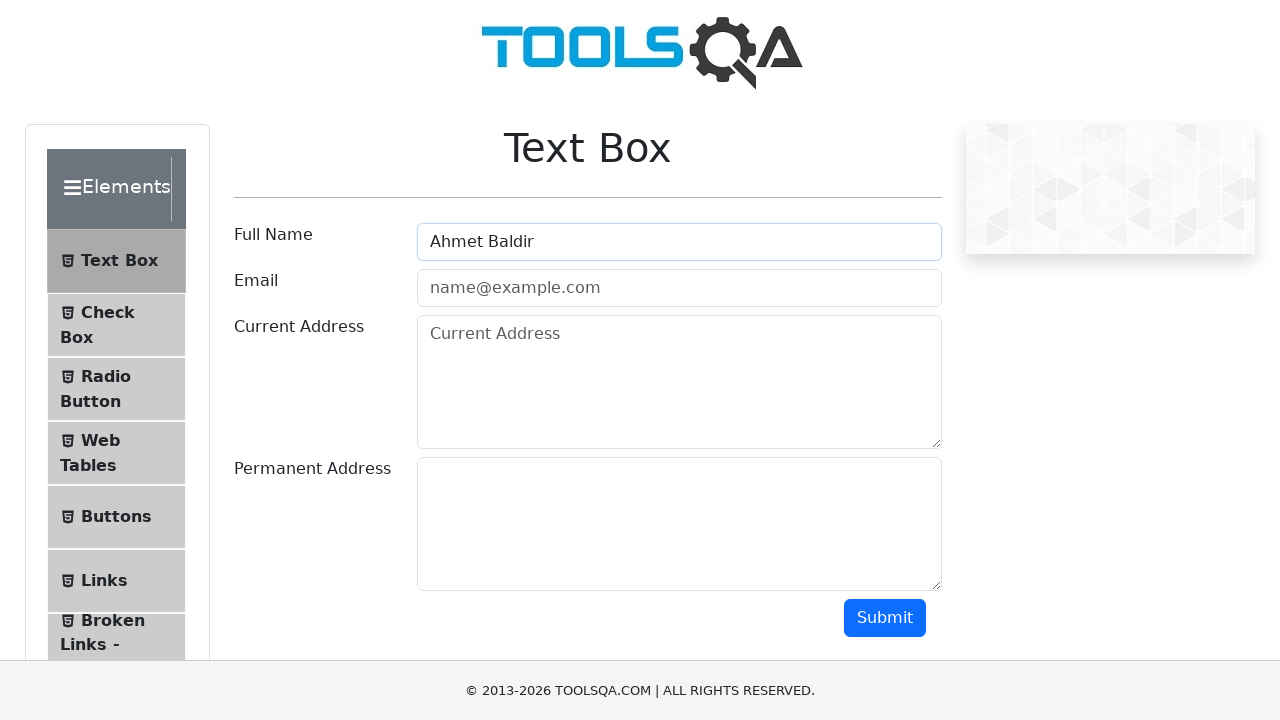

Filled email field with 'ahmet@gmail.com' on input[type='email']
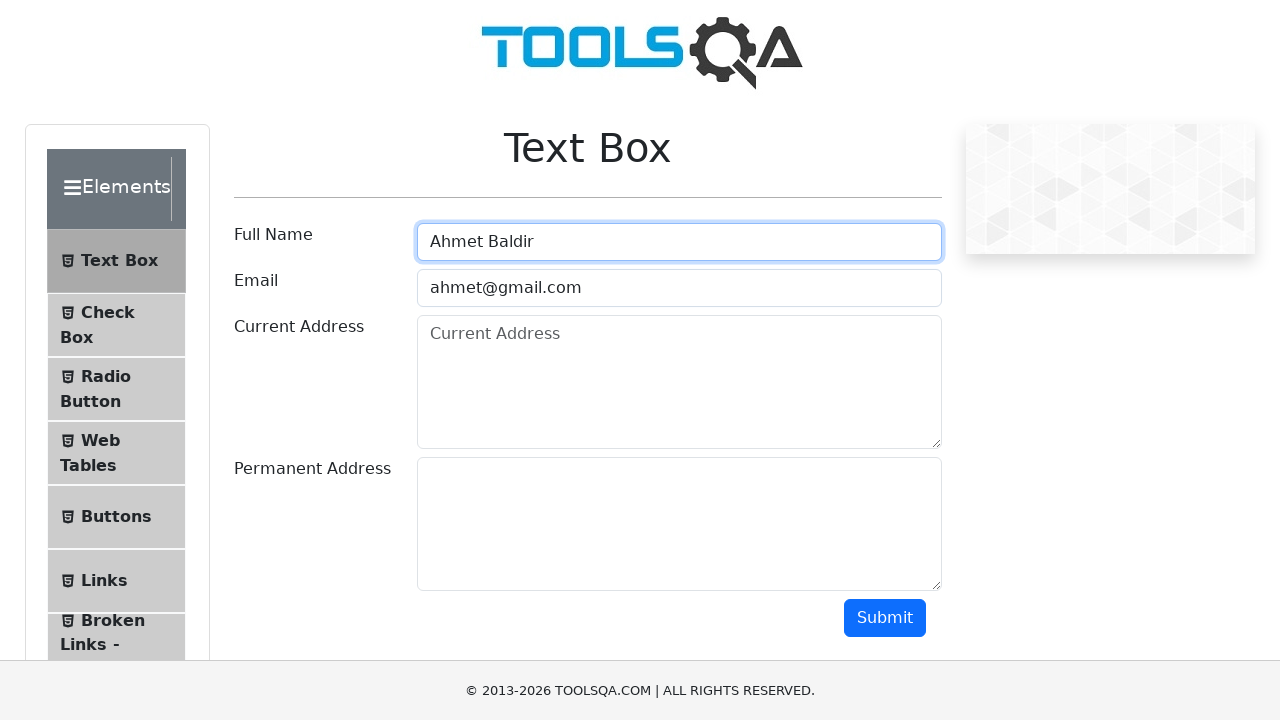

Filled current address field with '50123 midway' on textarea#currentAddress
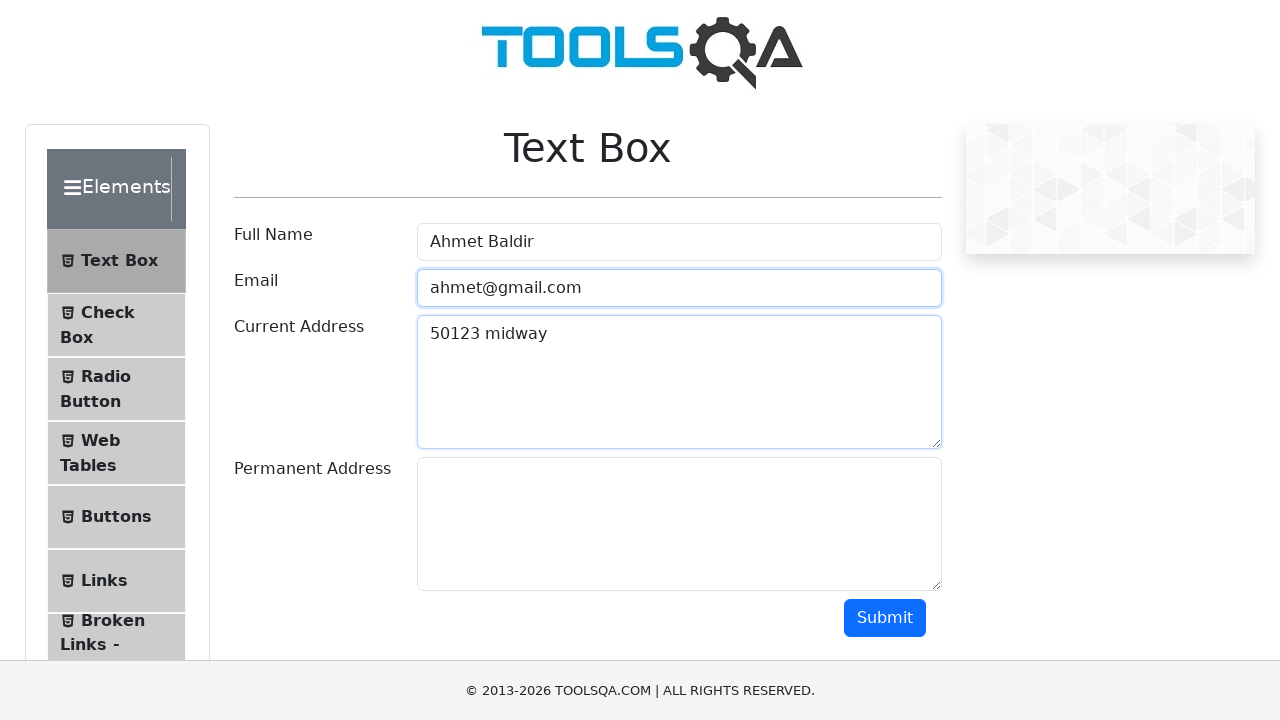

Filled permanent address field with '50123 midway permanent' on textarea#permanentAddress
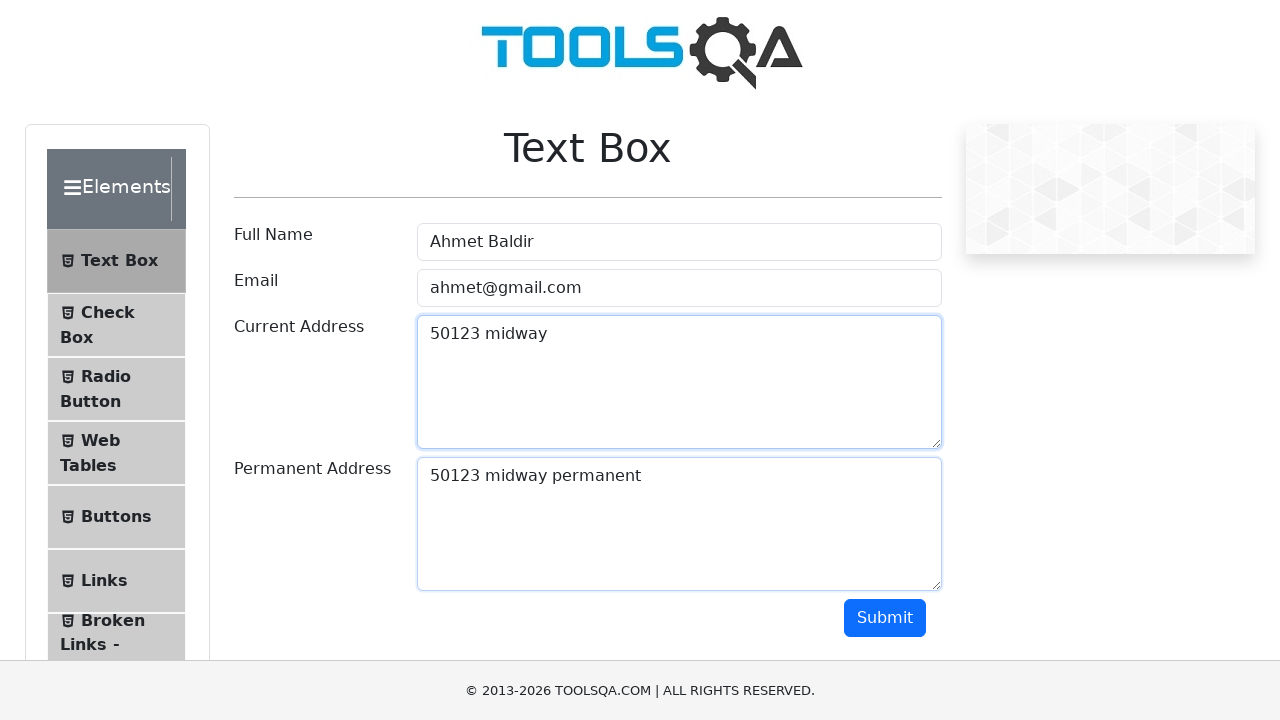

Located submit button
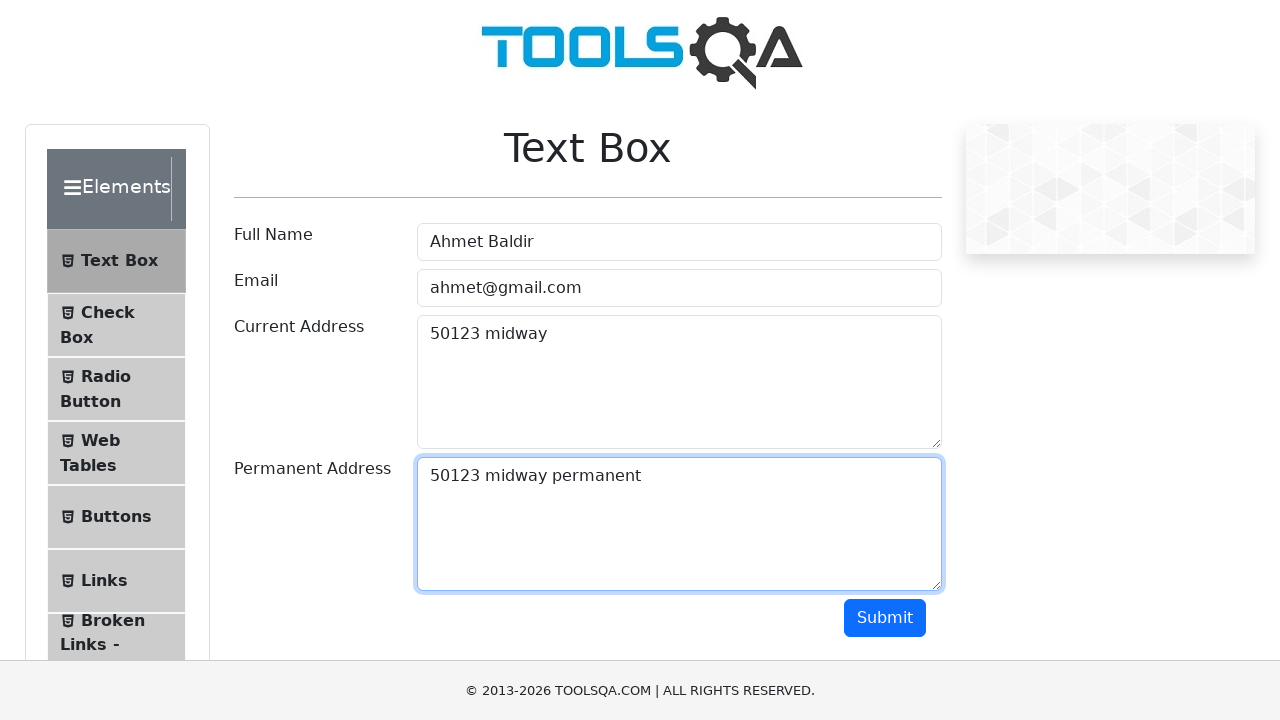

Scrolled submit button into view
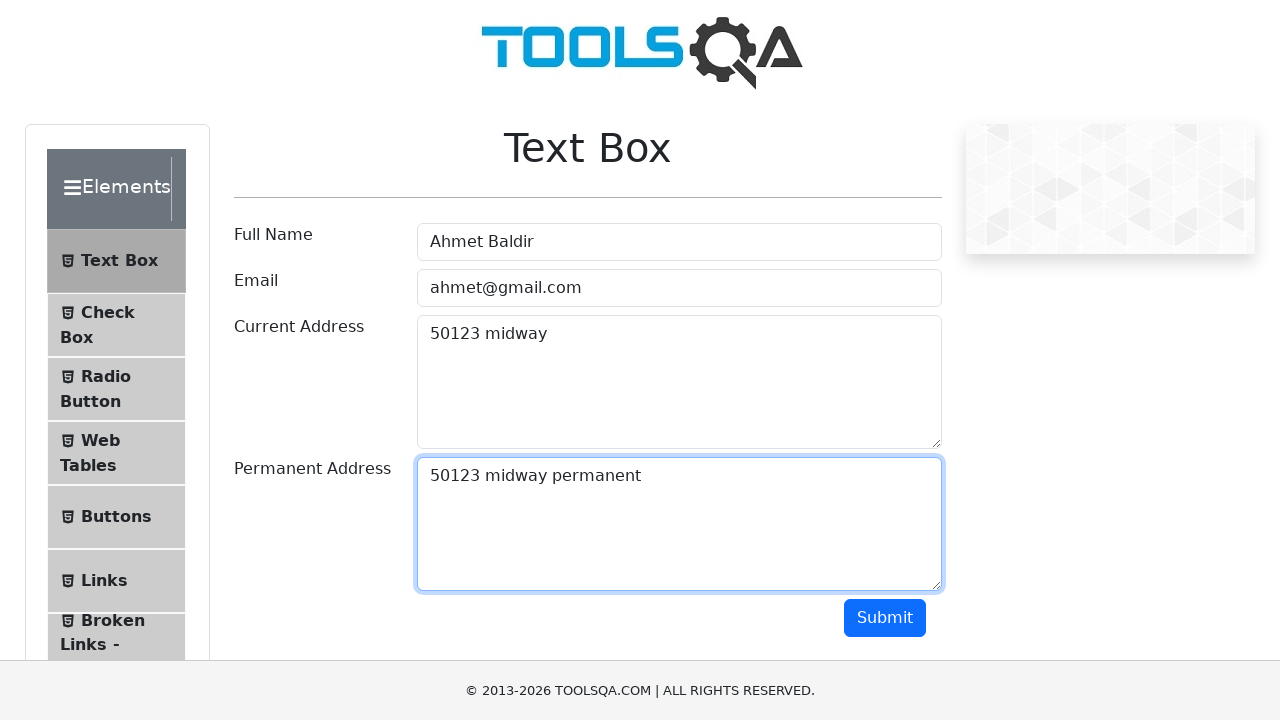

Clicked submit button at (885, 618) on button#submit
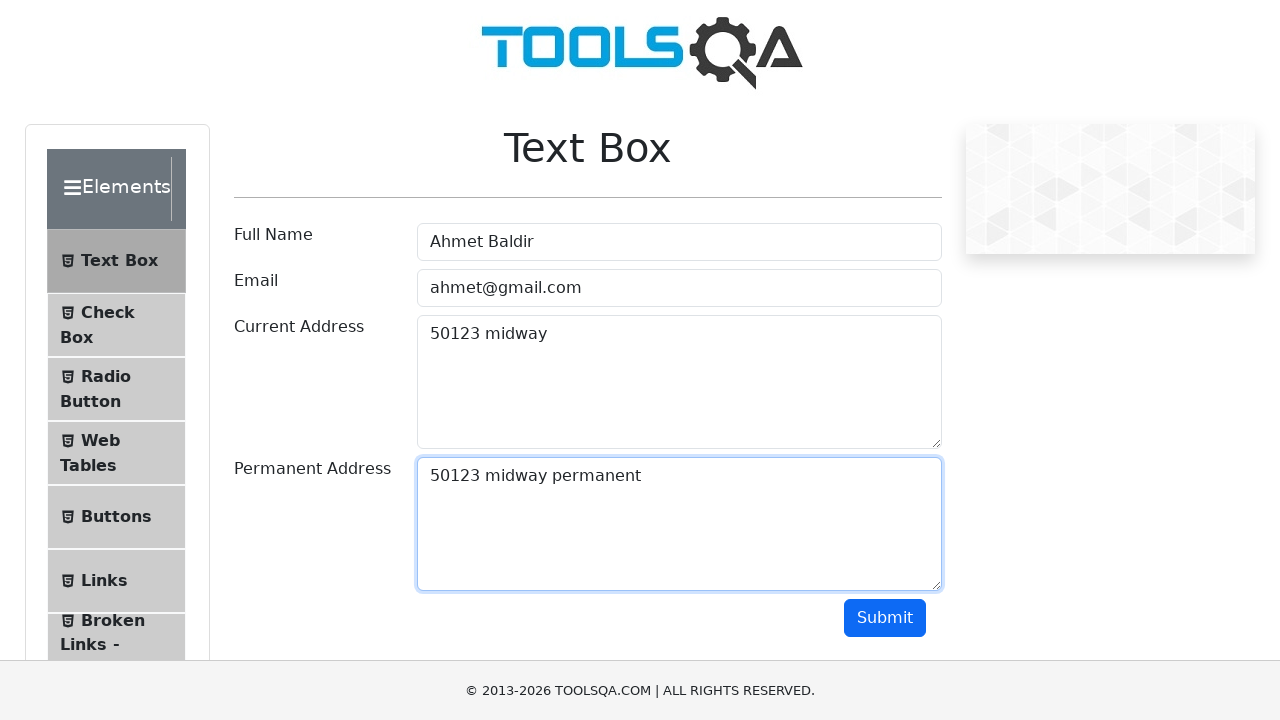

Results page loaded with name element visible
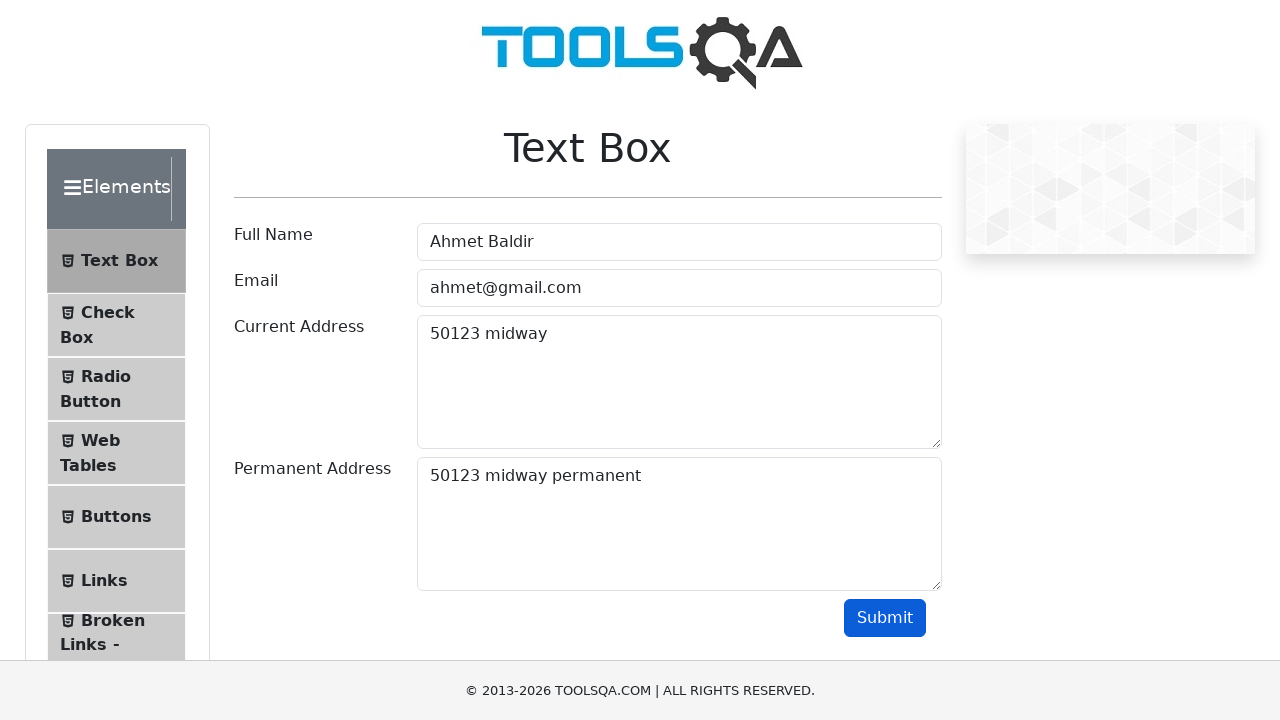

Located name result element
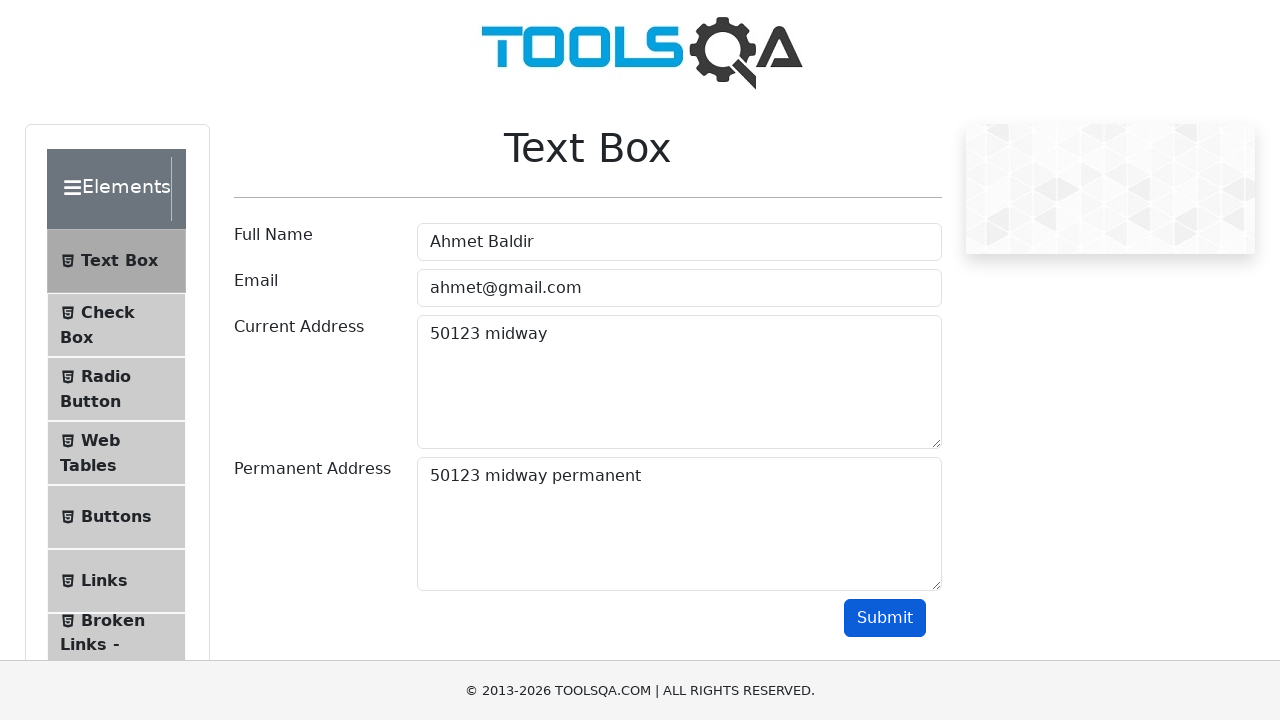

Located email result element
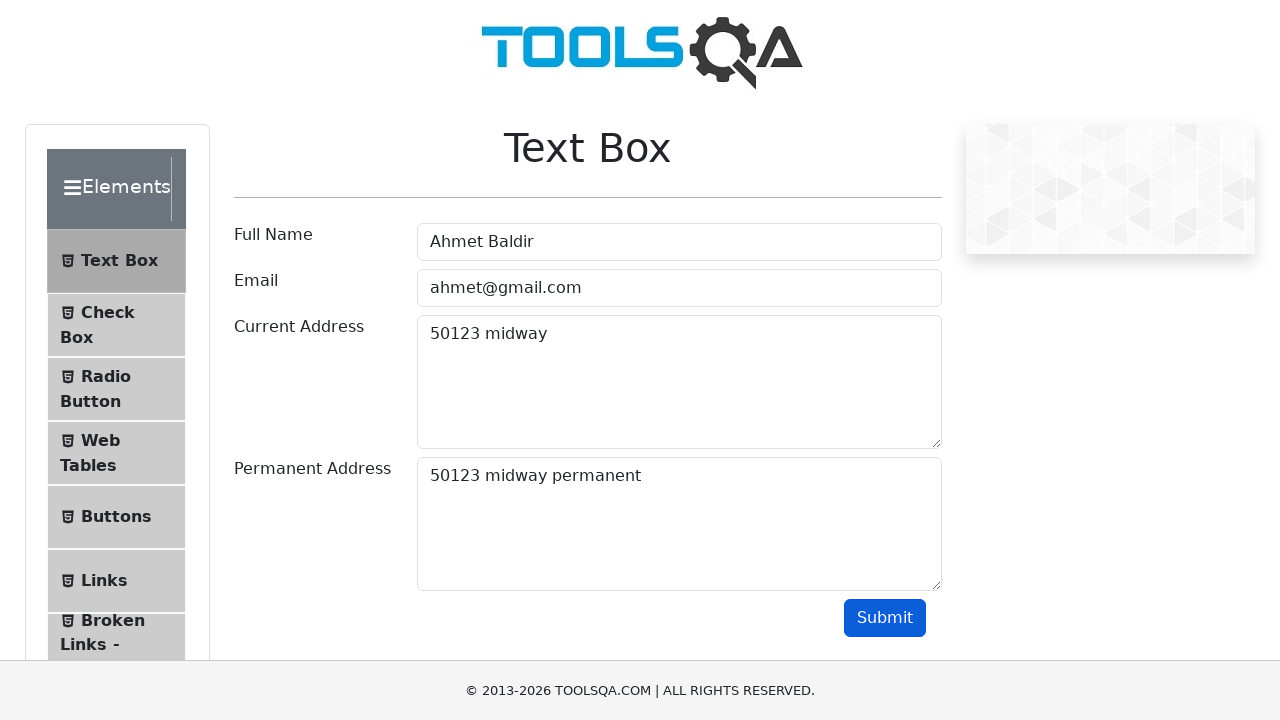

Located current address result element
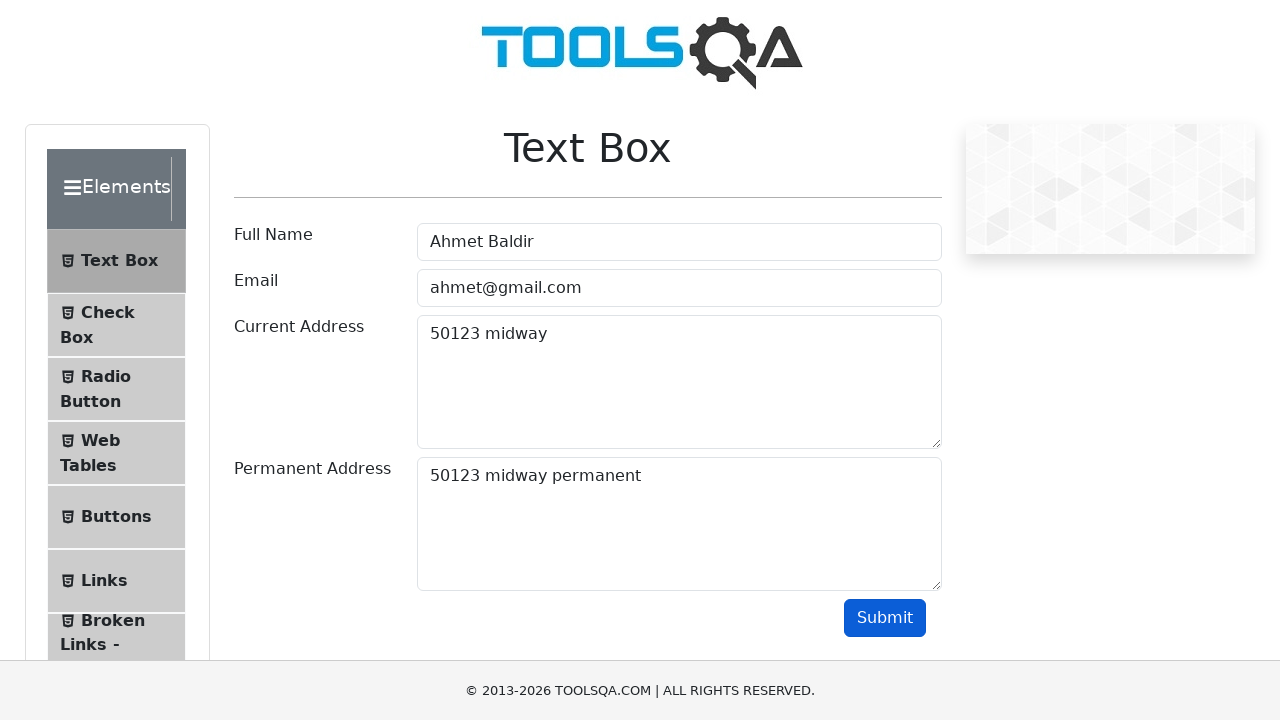

Located permanent address result element
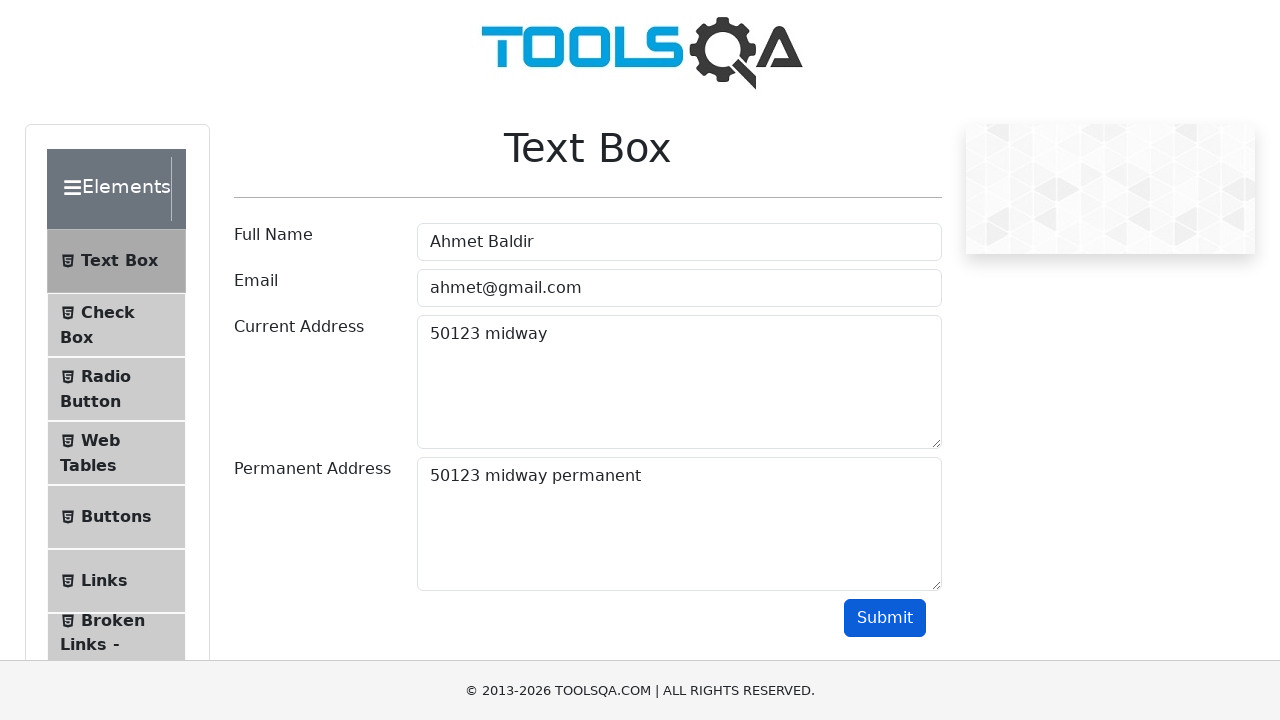

Verified name result is visible
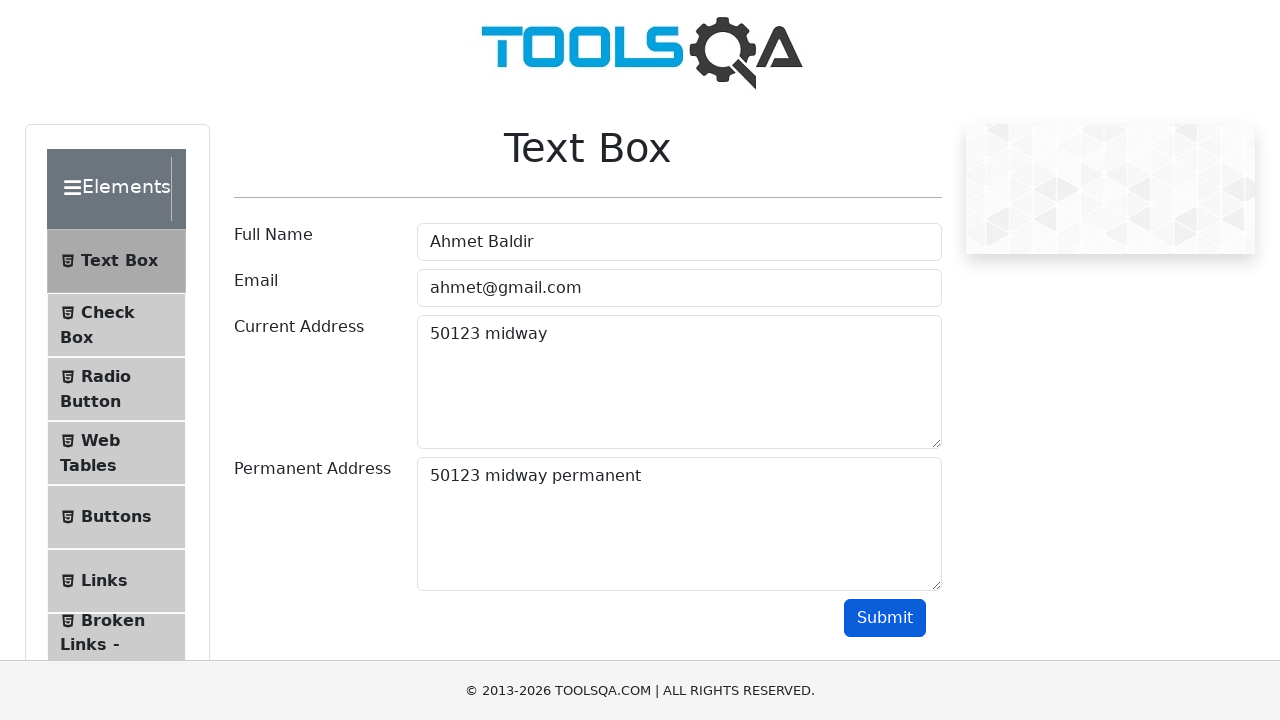

Verified email result is visible
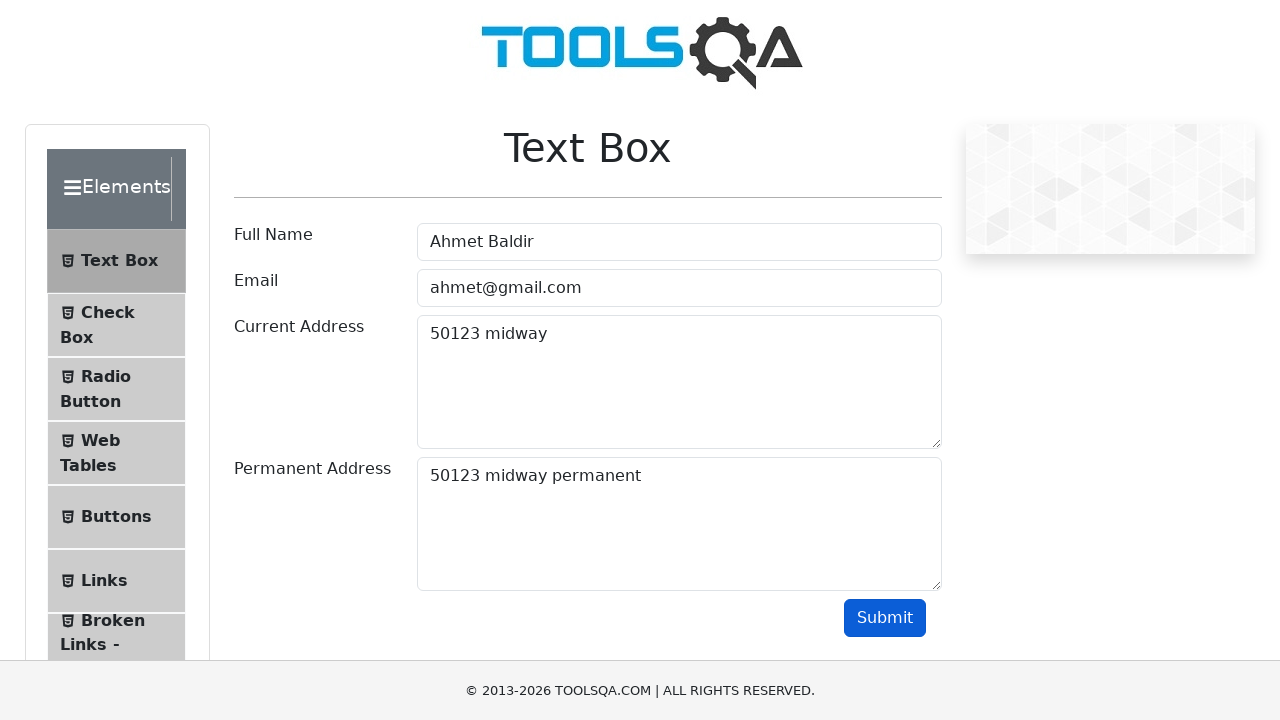

Verified current address result is visible
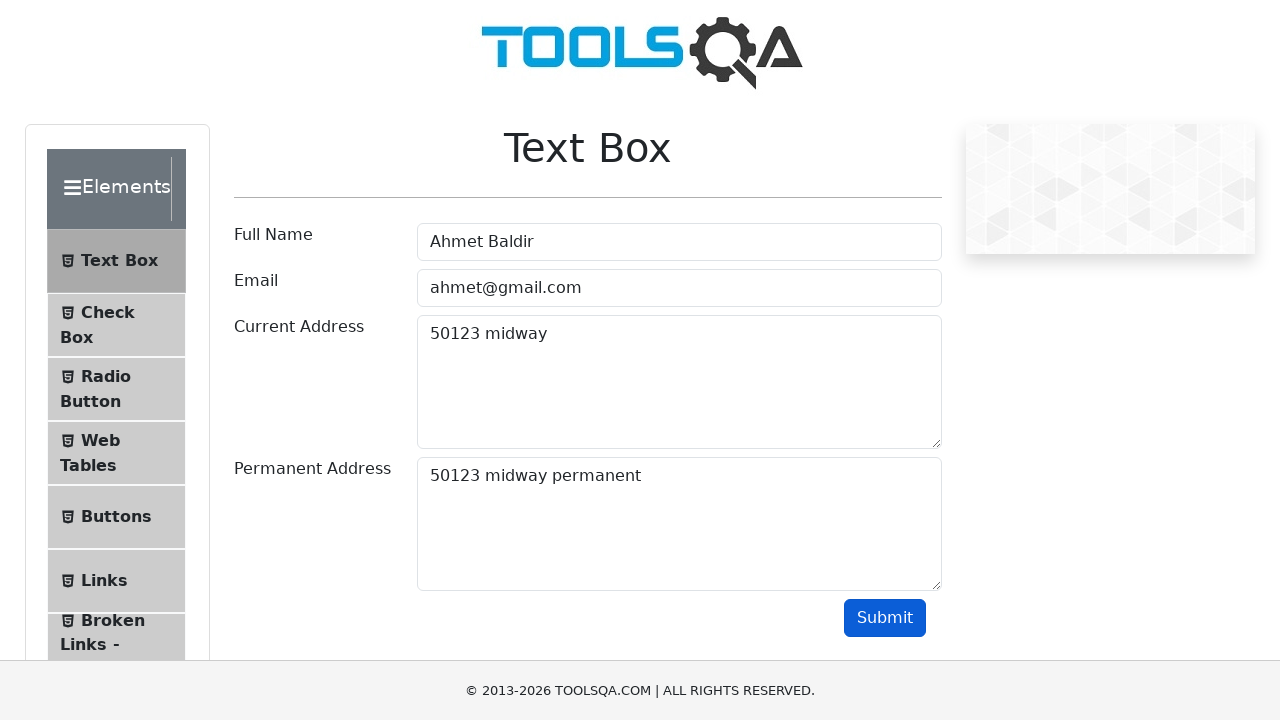

Verified permanent address result is visible
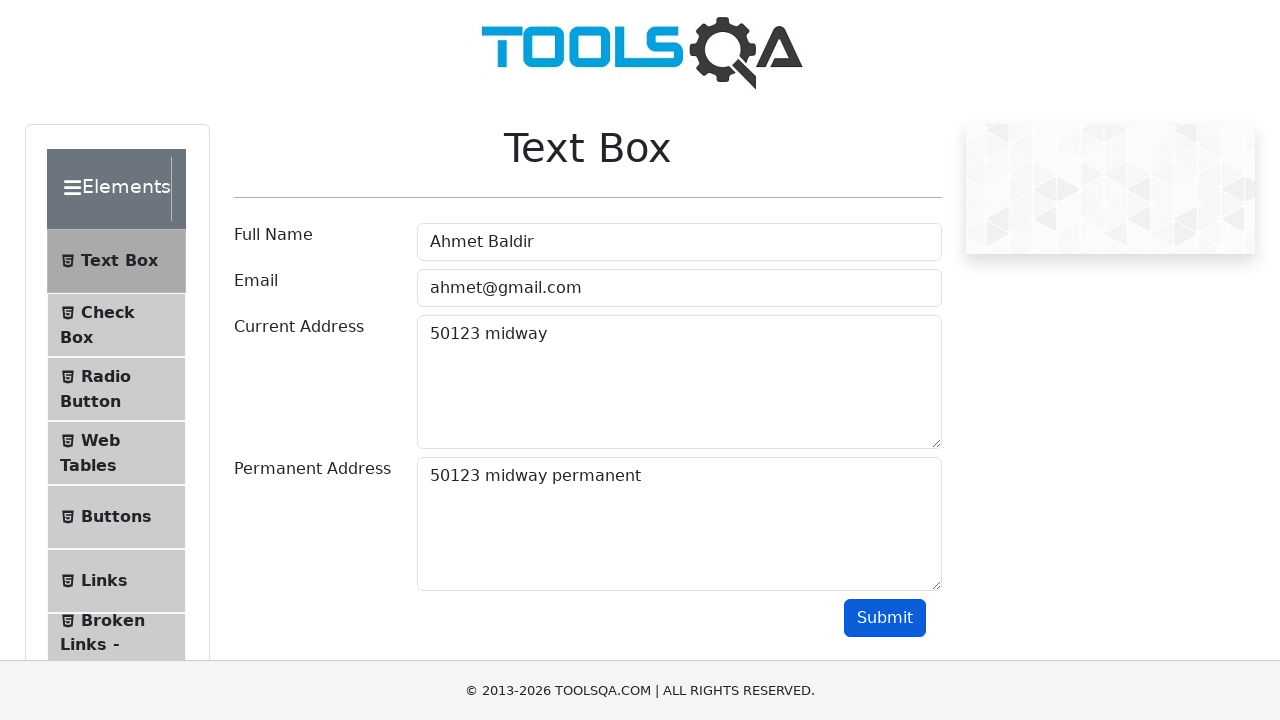

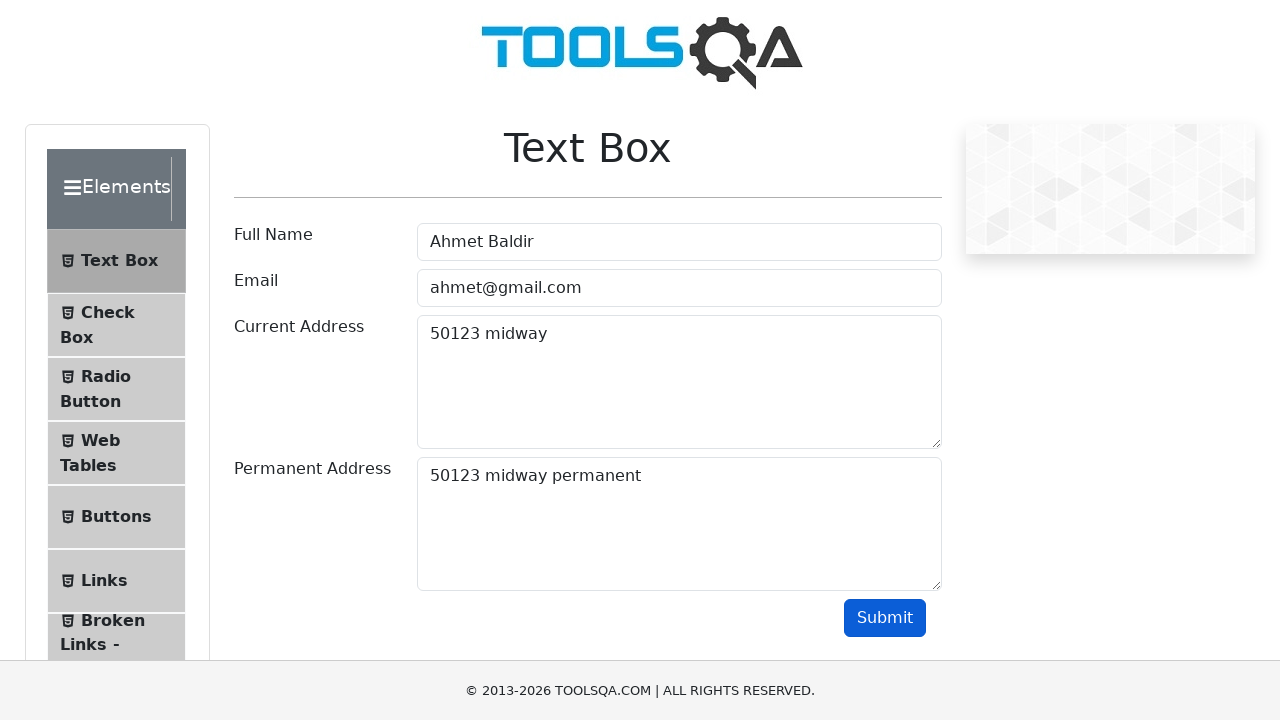